Navigates to the Selenium official website and clicks on the Downloads link in the navigation

Starting URL: https://www.selenium.dev/

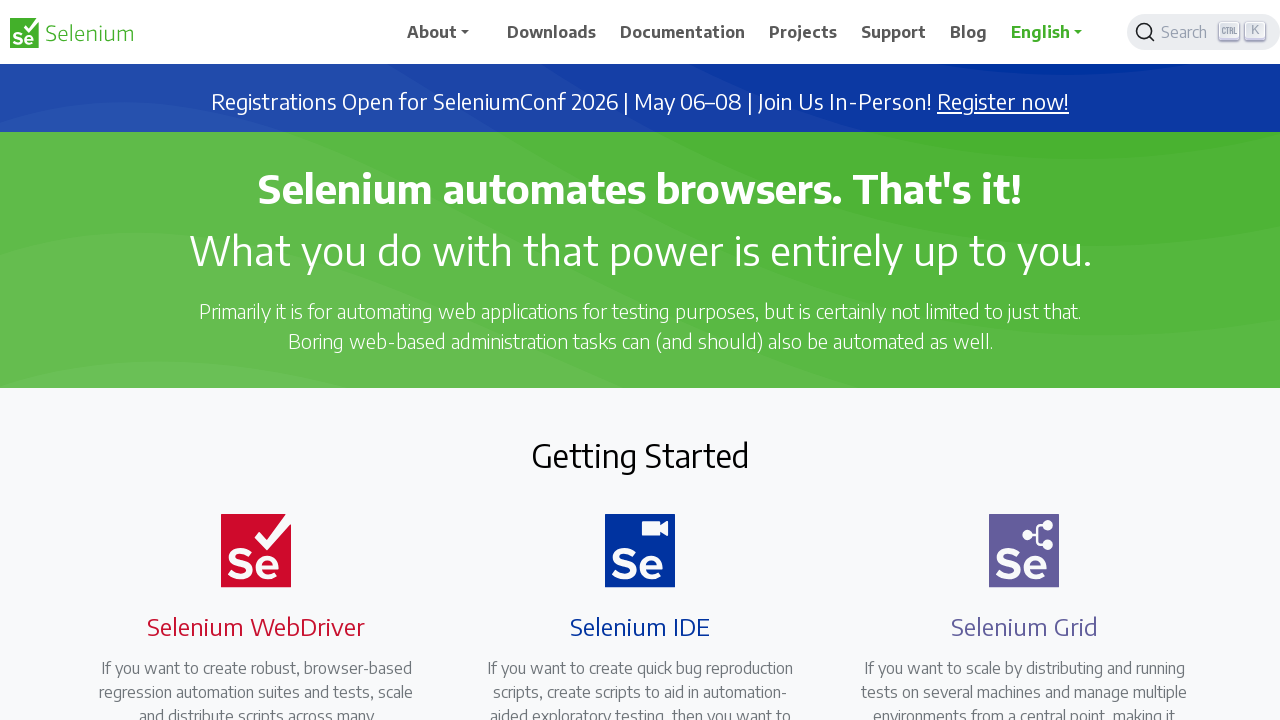

Navigated to Selenium official website
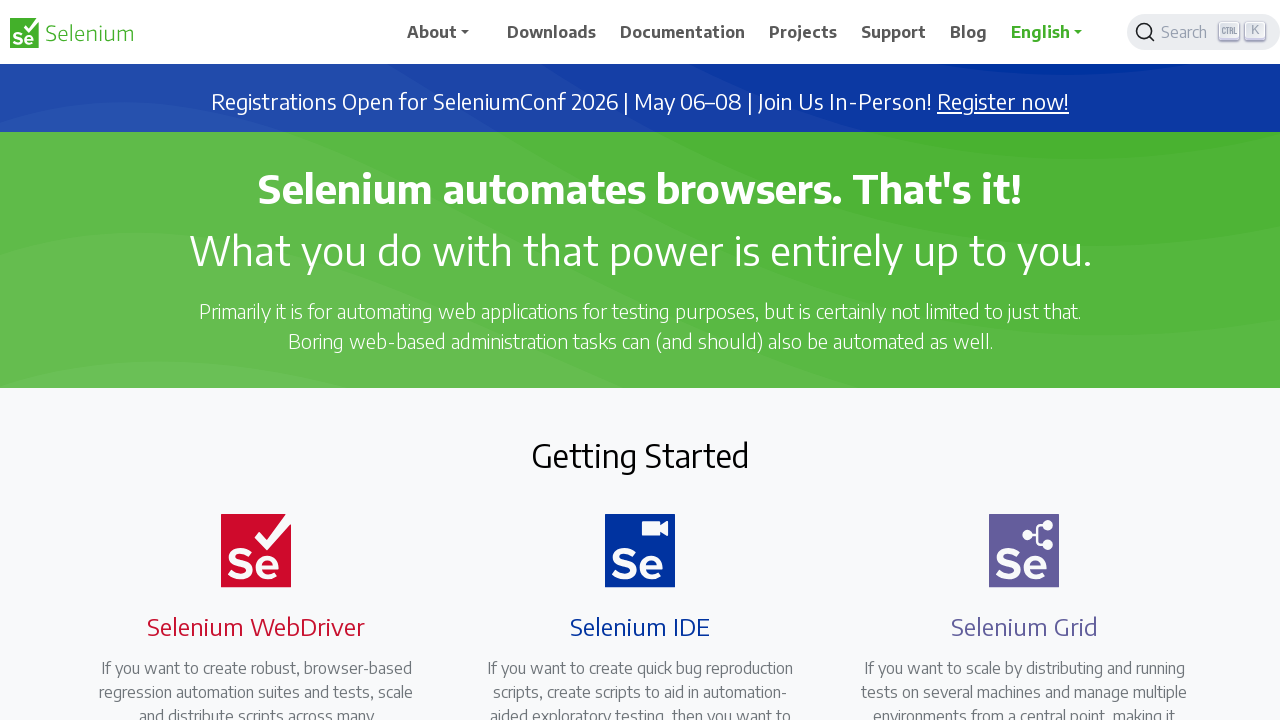

Clicked on the Downloads link in the navigation at (552, 32) on xpath=//span[text()='Downloads']
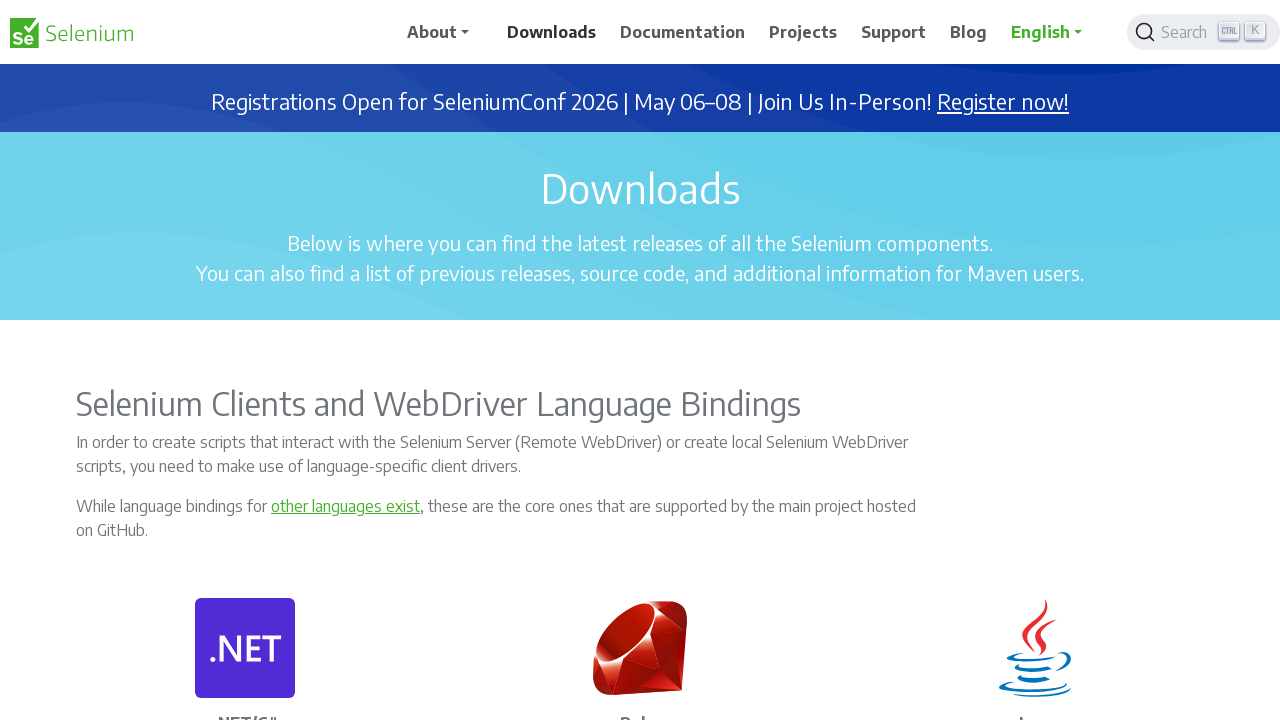

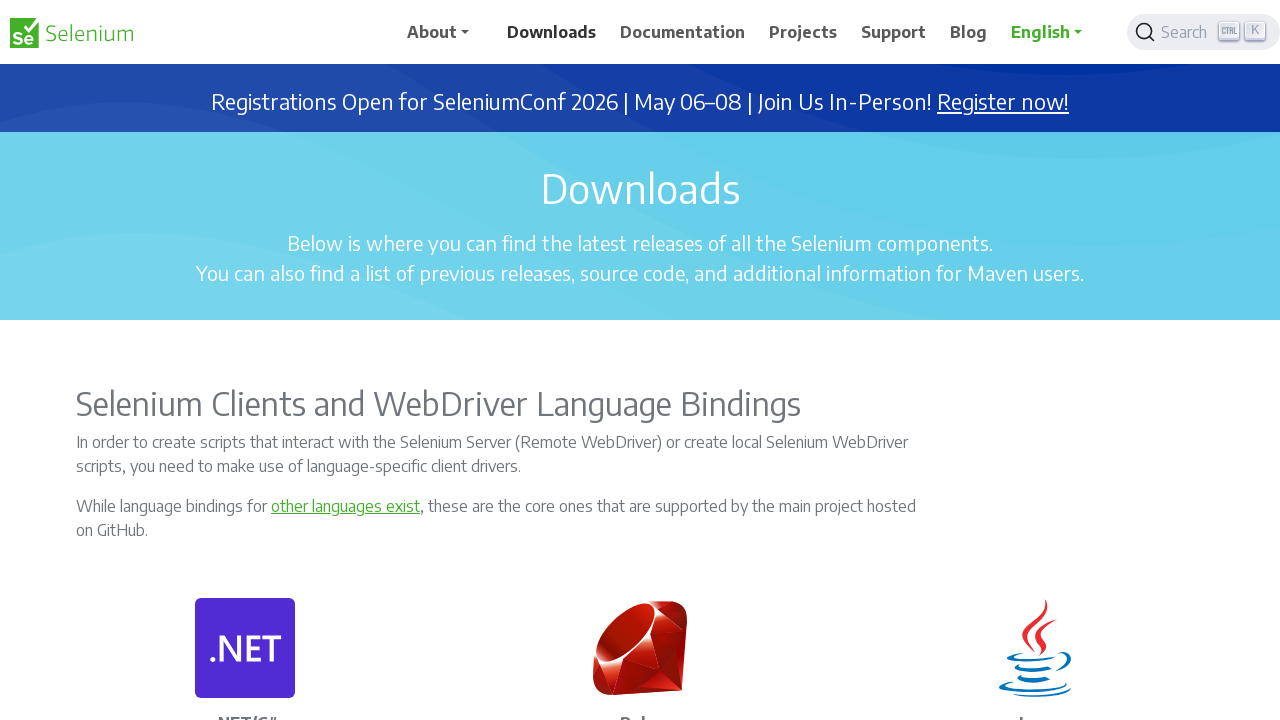